Tests alert functionality by entering a name in an input field, clicking a button to trigger an alert, verifying the alert contains the entered name, and accepting the alert

Starting URL: https://rahulshettyacademy.com/AutomationPractice/

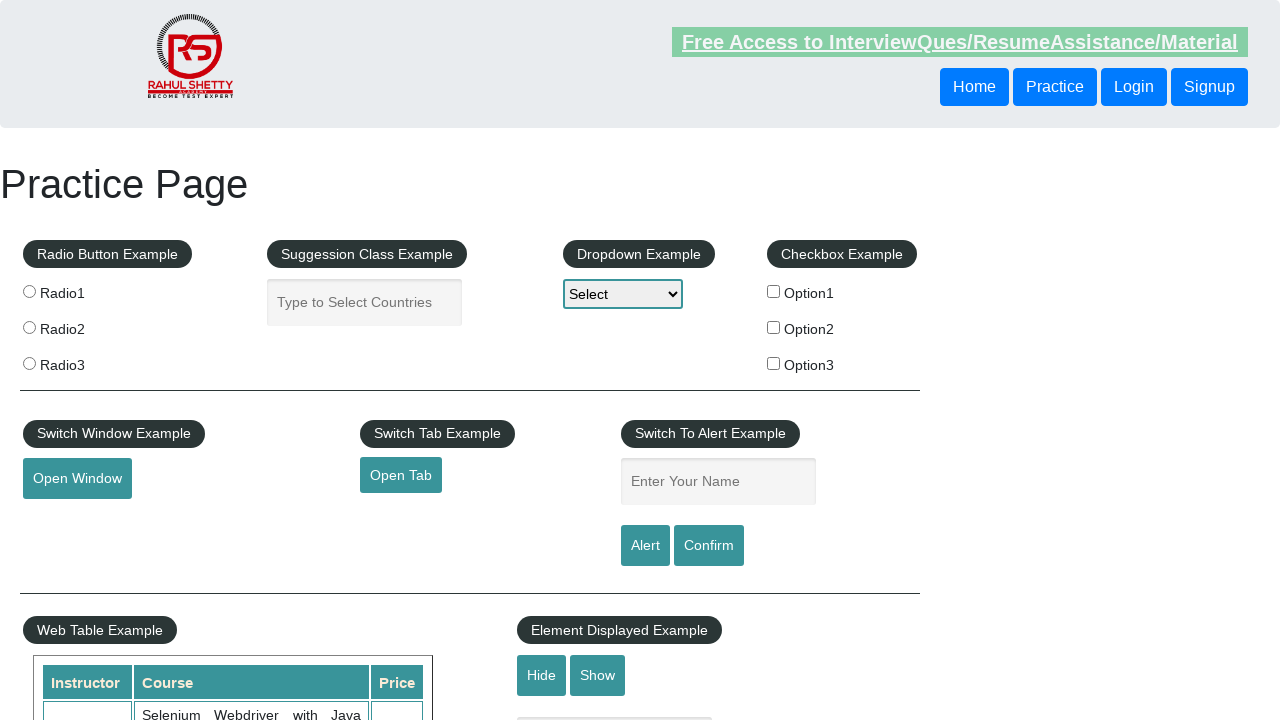

Navigated to AutomationPractice page
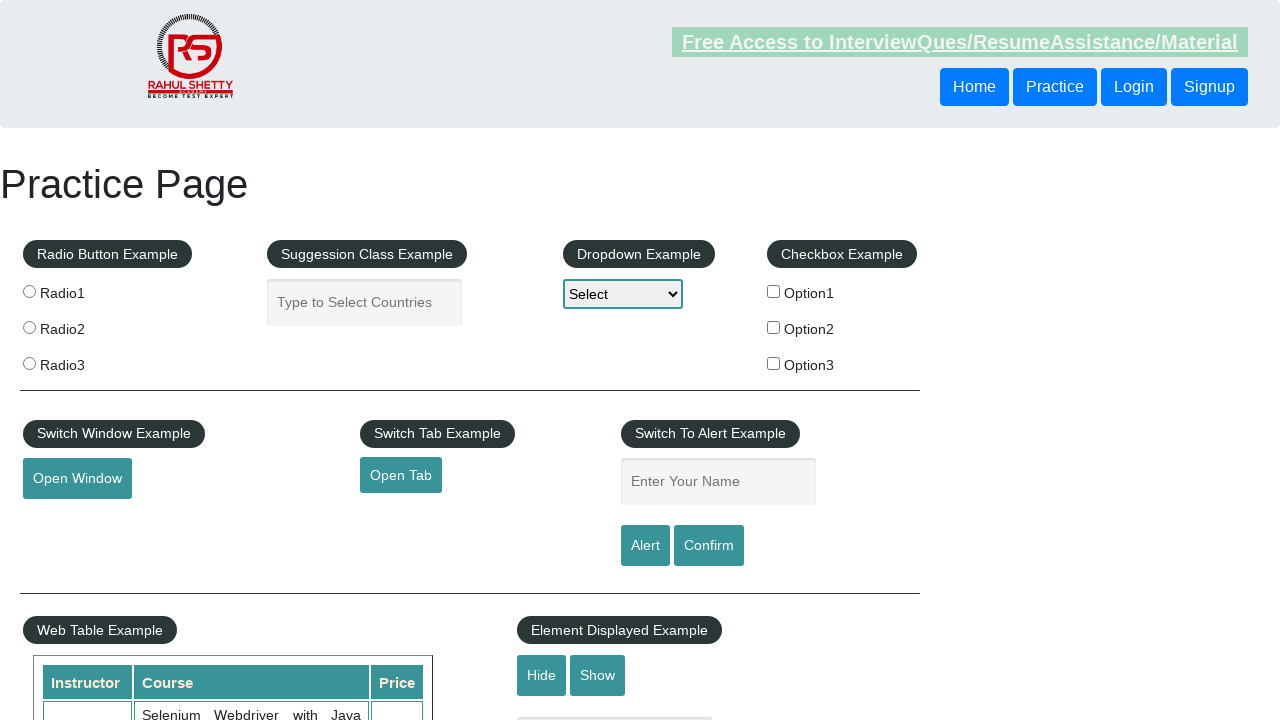

Filled input field with name 'sayani' on input.inputs
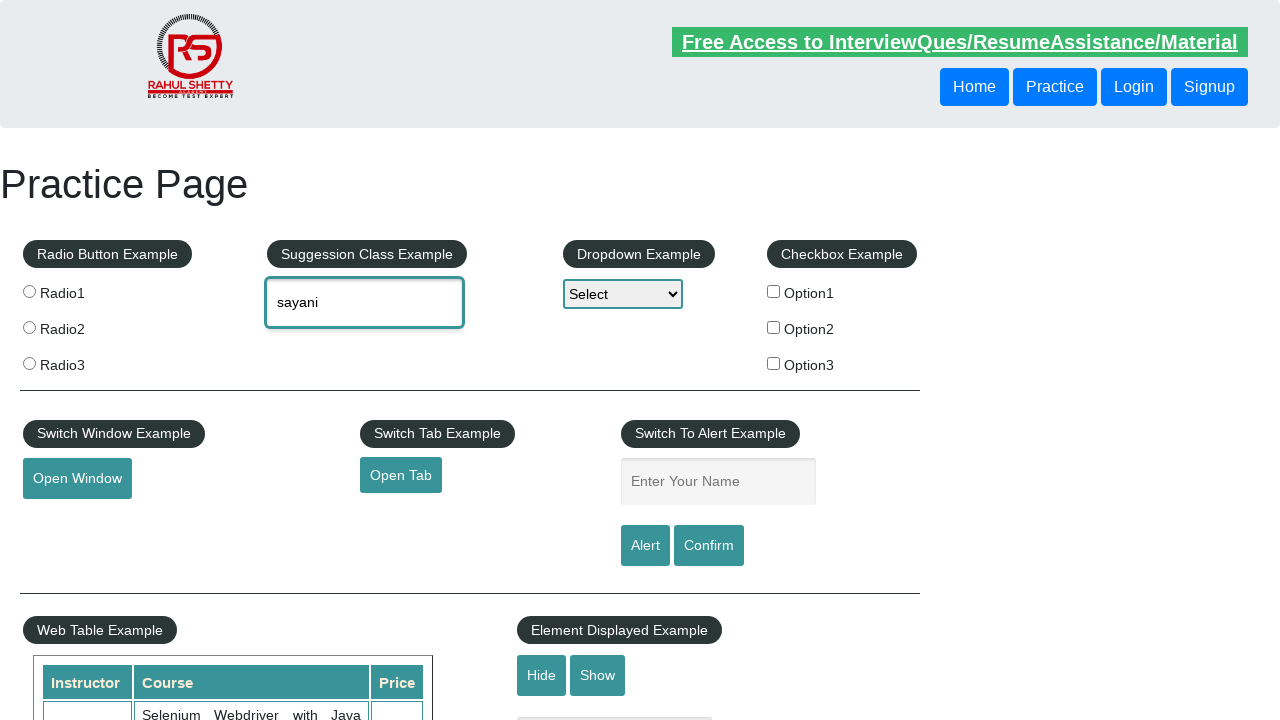

Clicked alert button to trigger alert dialog at (645, 546) on #alertbtn
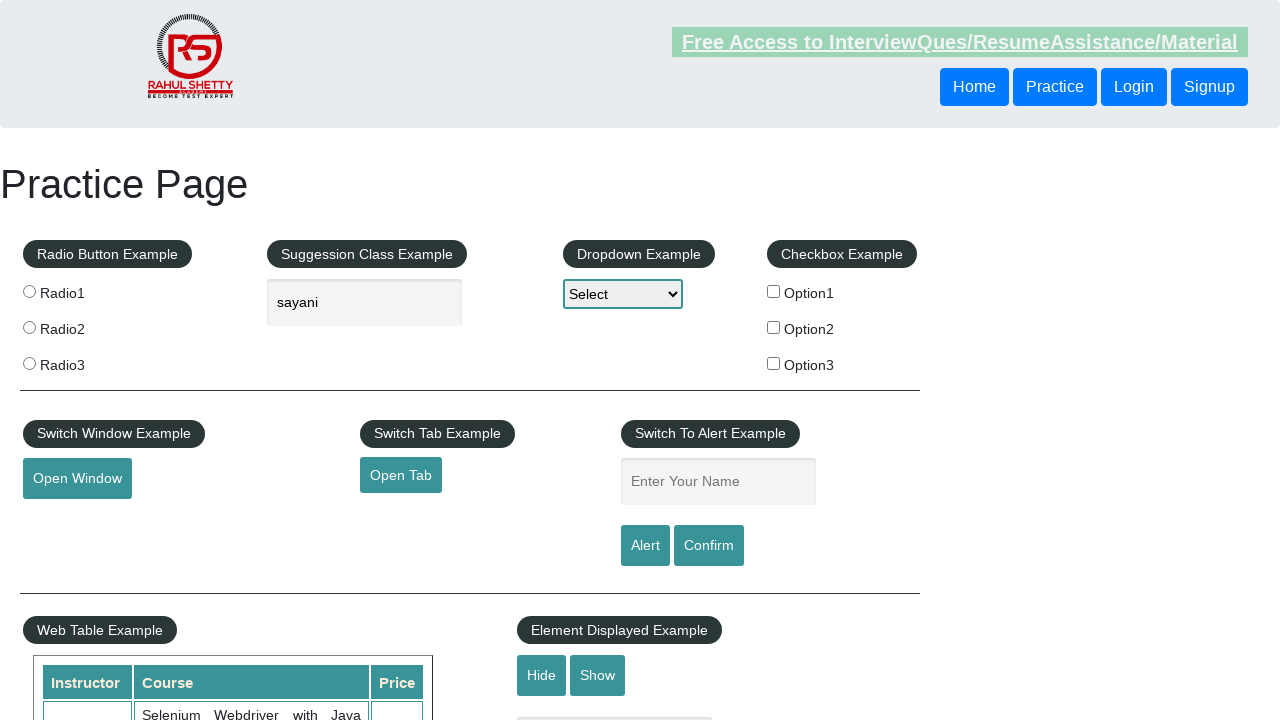

Alert dialog was accepted
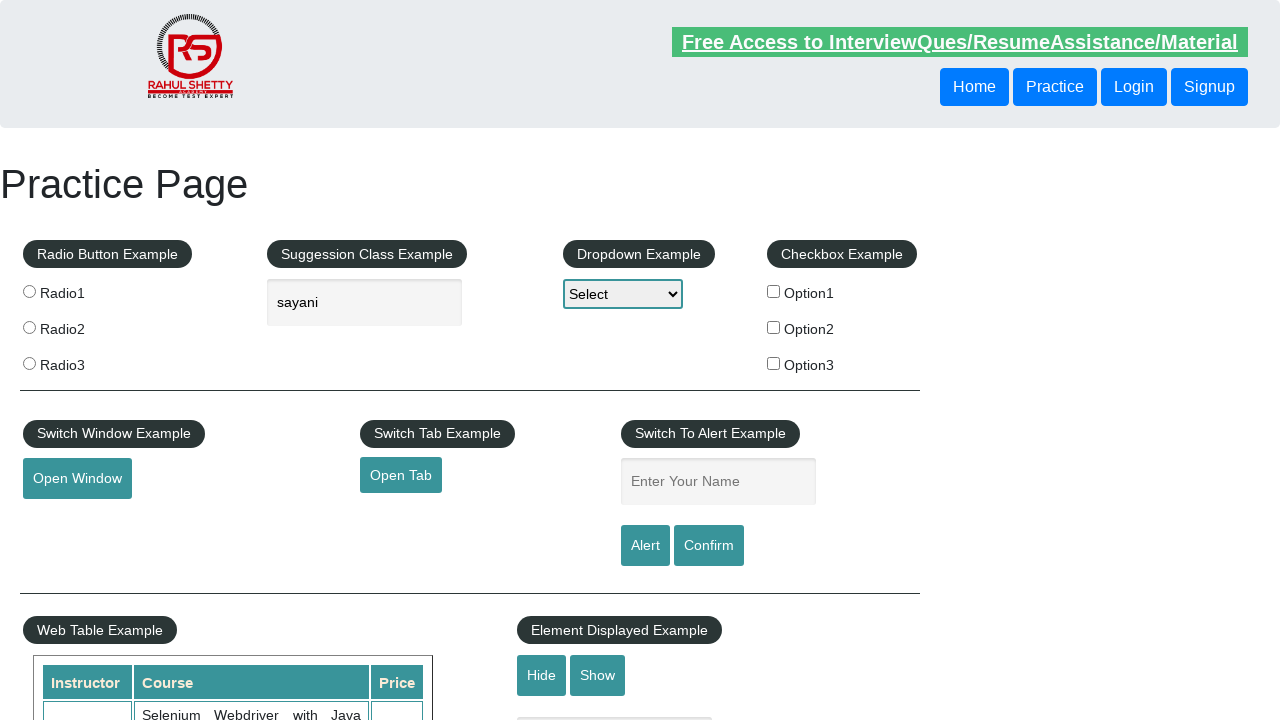

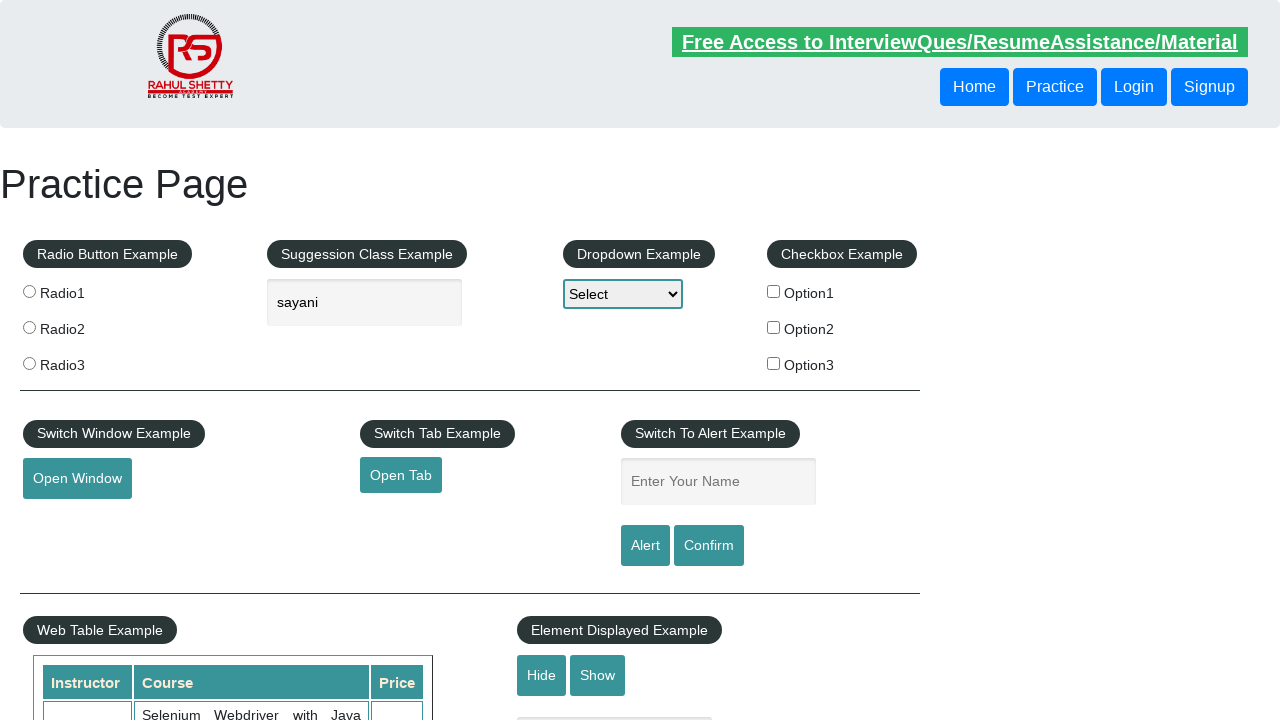